Tests the complete registration flow by filling zip code, continuing to the registration form, filling personal details, and clicking register

Starting URL: https://www.sharelane.com/cgi-bin/register.py

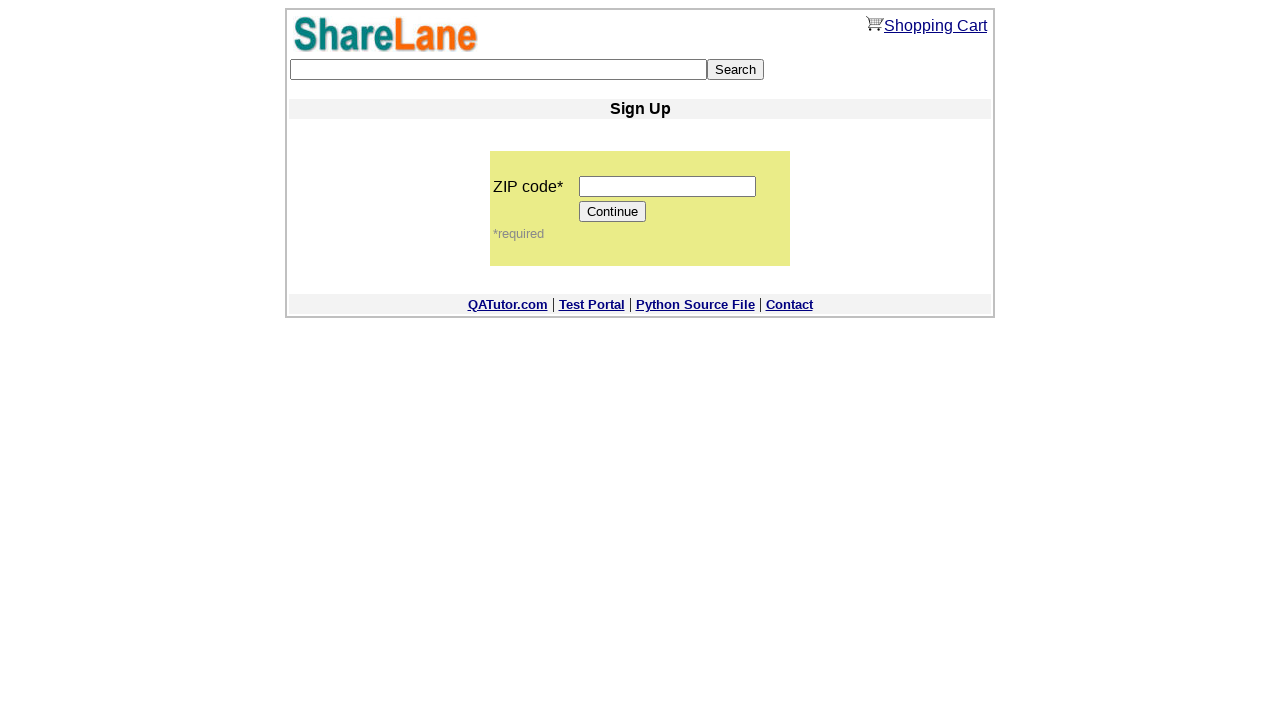

Filled zip code field with '12345' on input[name='zip_code']
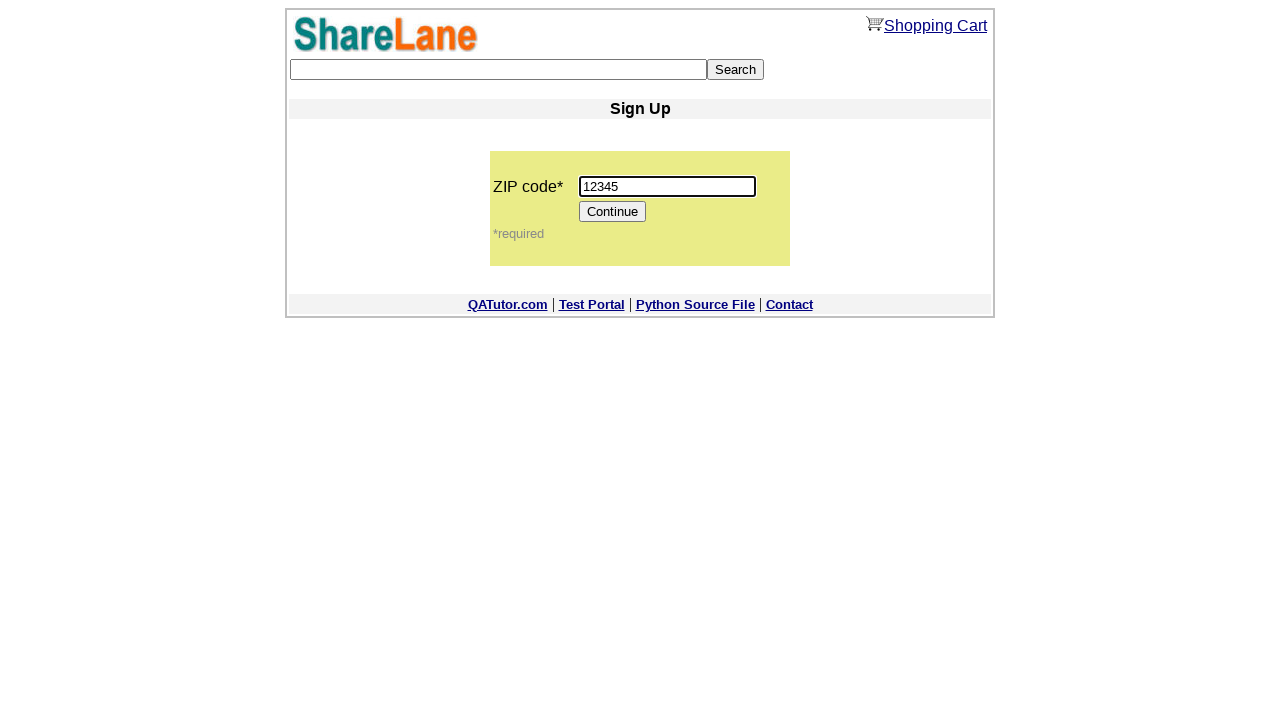

Clicked Continue button to proceed to registration form at (613, 212) on xpath=//*[@value='Continue']
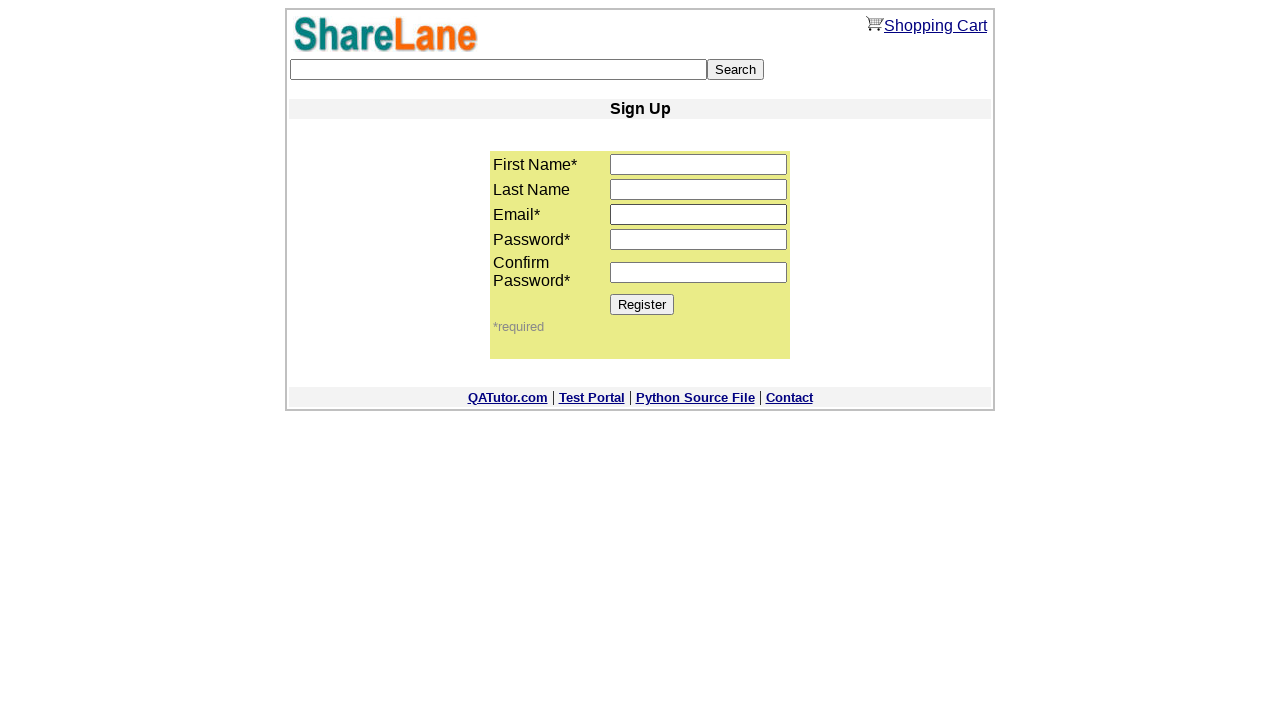

Filled first name field with 'Michael' on input[name='first_name']
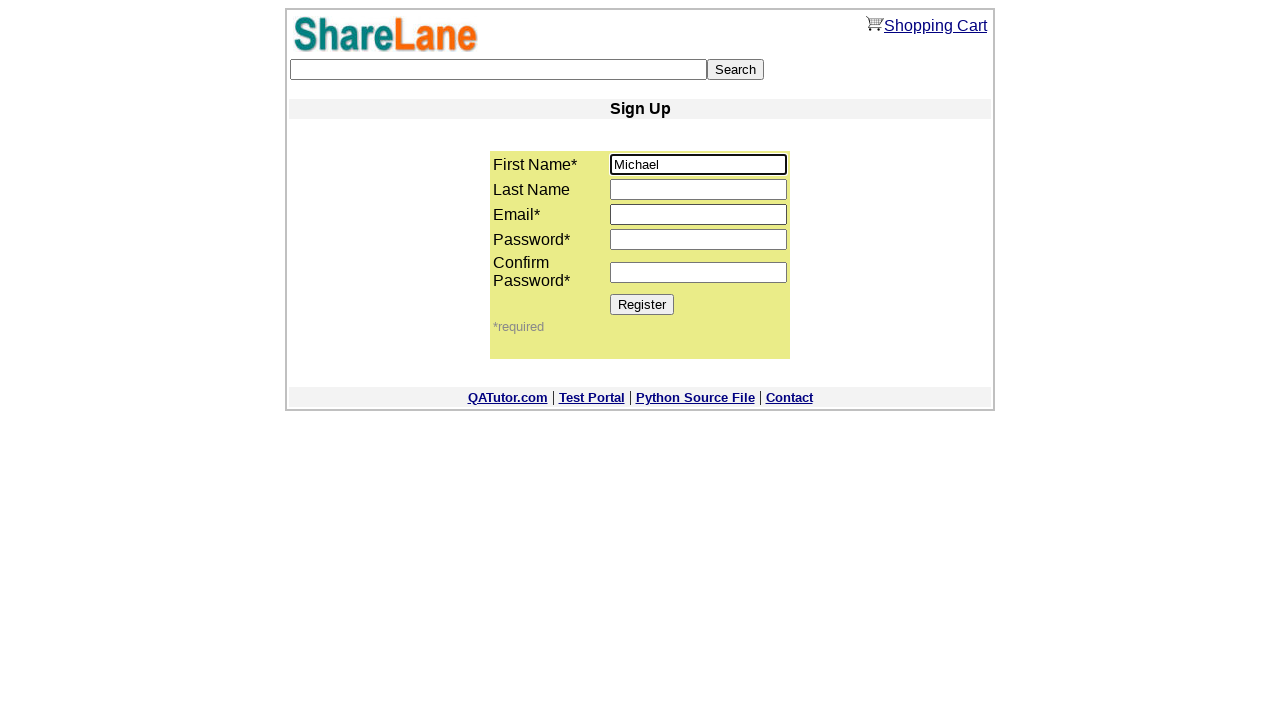

Filled last name field with 'Johnson' on input[name='last_name']
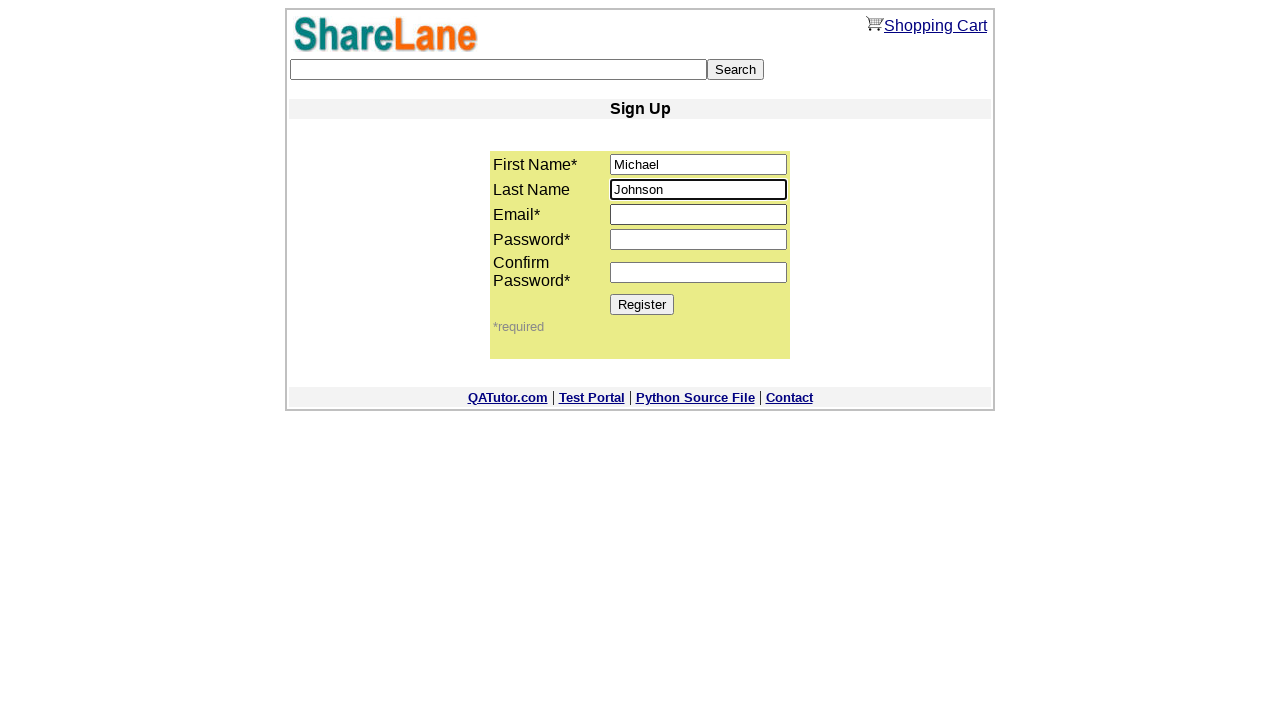

Filled email field with 'michael.johnson@testmail.org' on input[name='email']
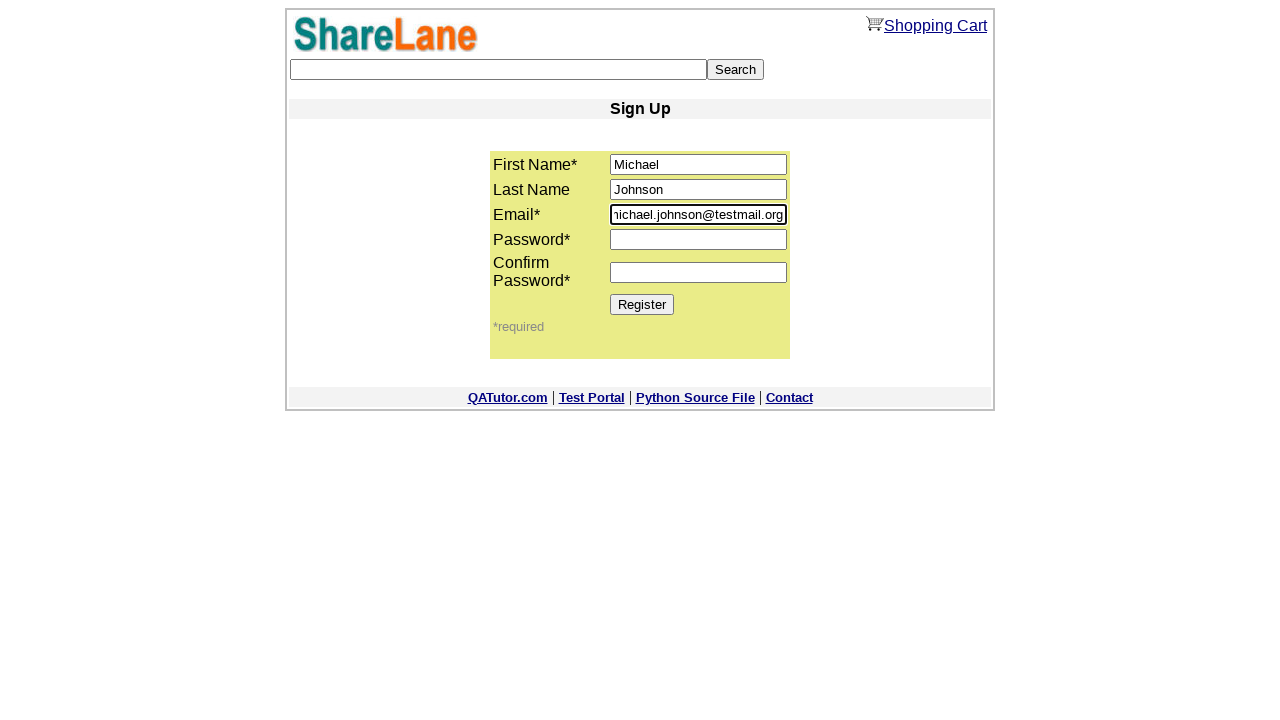

Filled password field with 'SecurePass789' on input[name='password1']
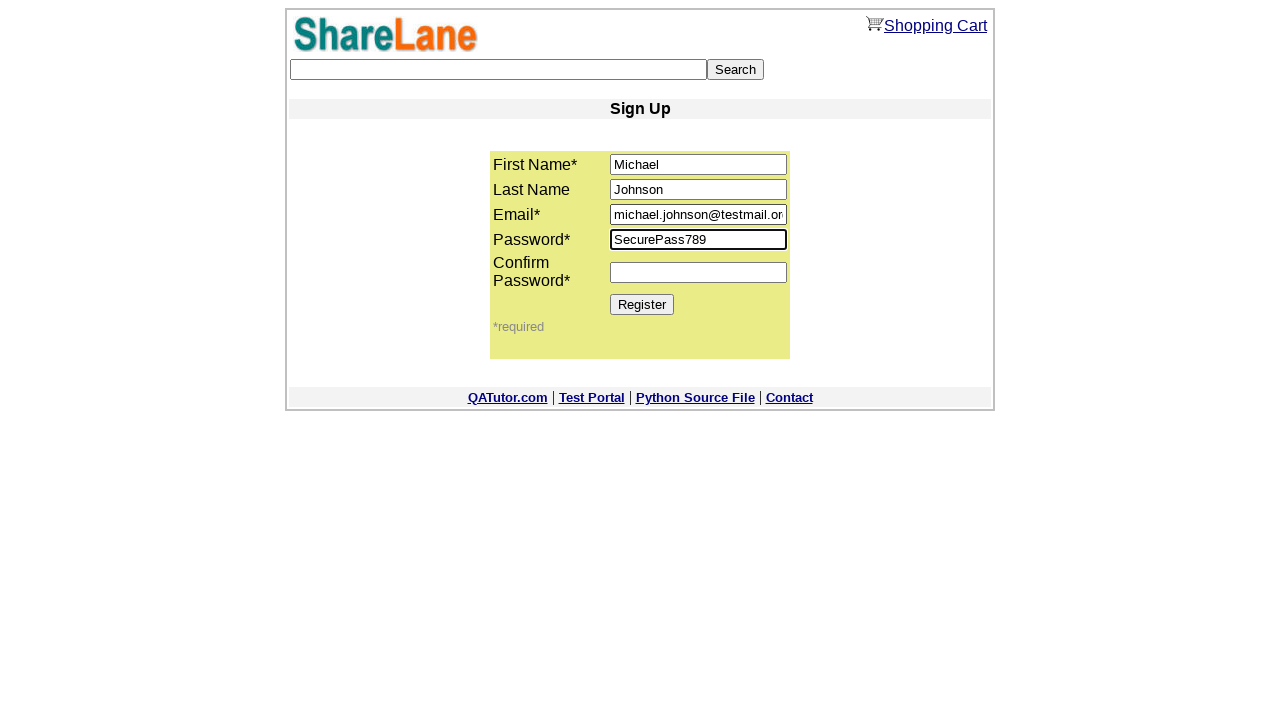

Filled password confirmation field with 'SecurePass789' on input[name='password2']
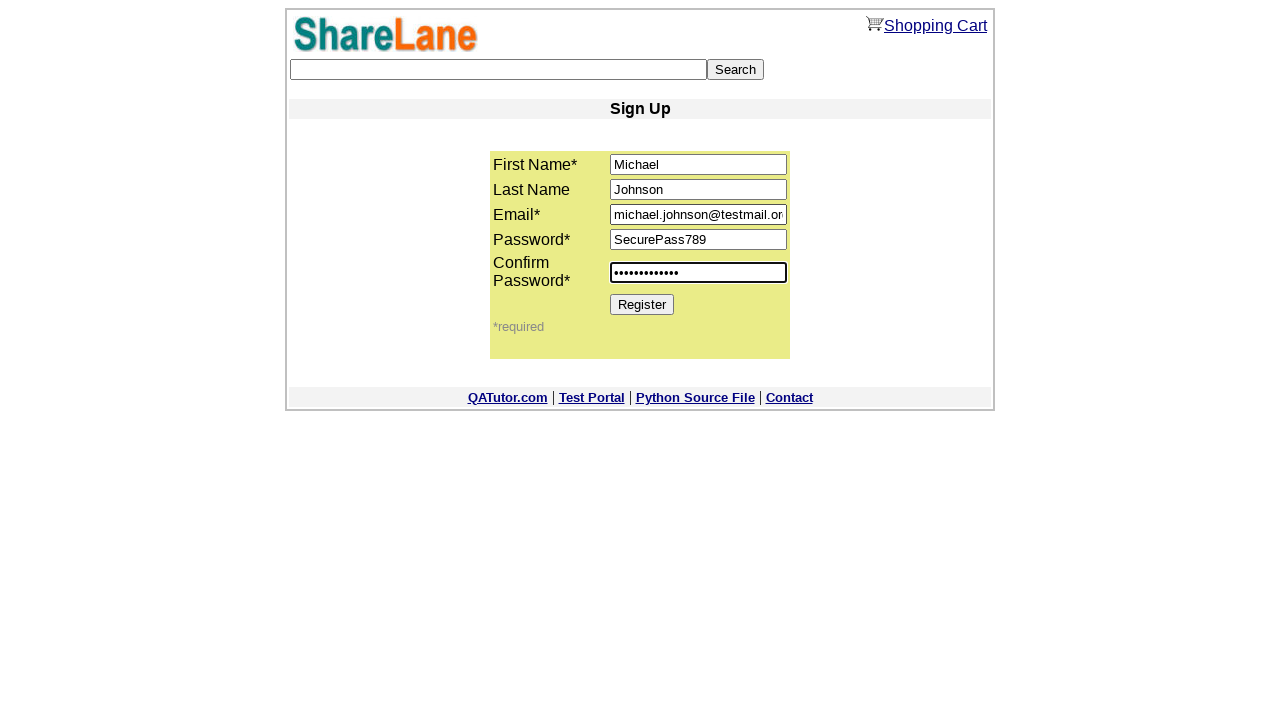

Clicked Register button to complete registration at (642, 304) on xpath=//*[@value='Register']
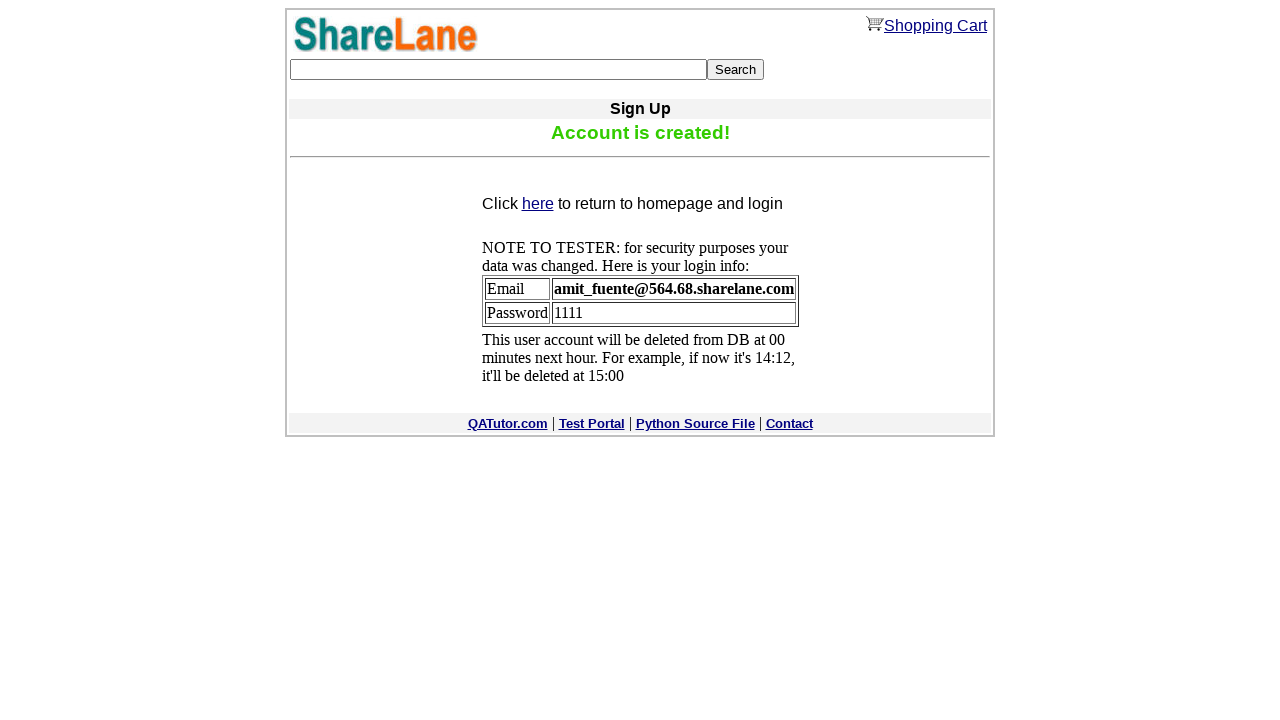

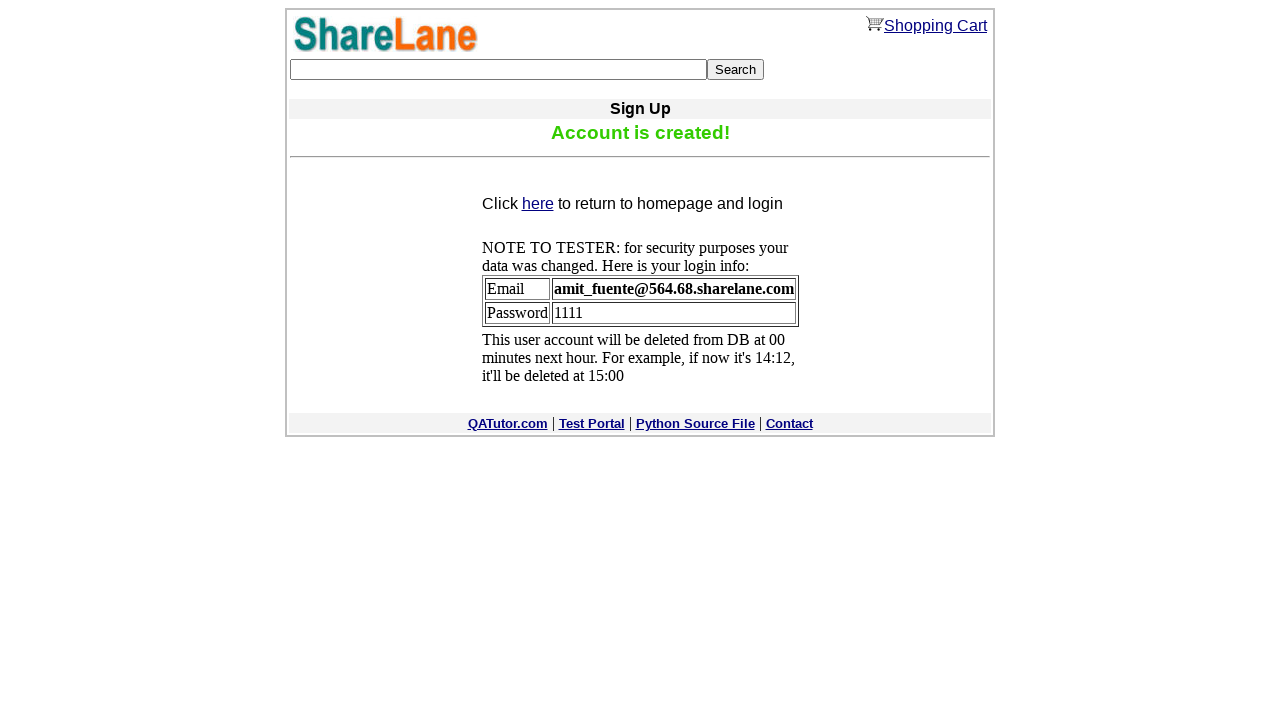